Navigates to a test automation practice website and waits for the page to fully load

Starting URL: https://testautomationpractice.blogspot.com/

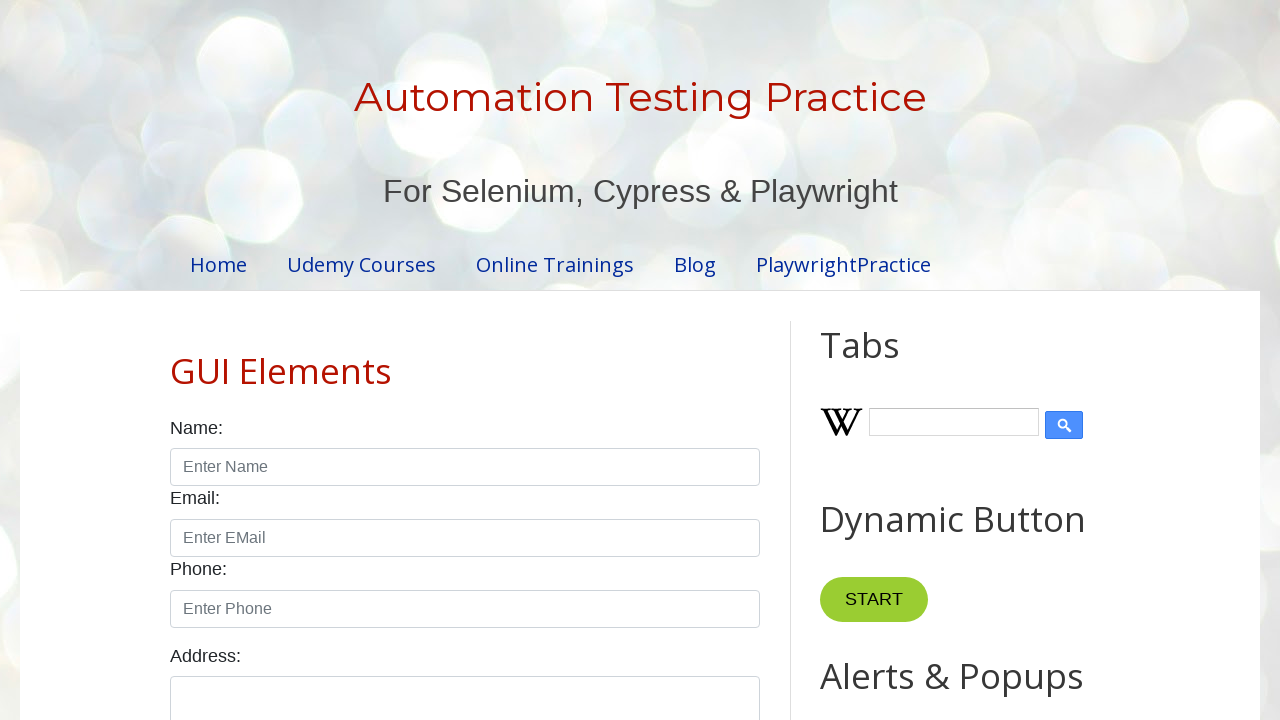

Navigated to test automation practice website
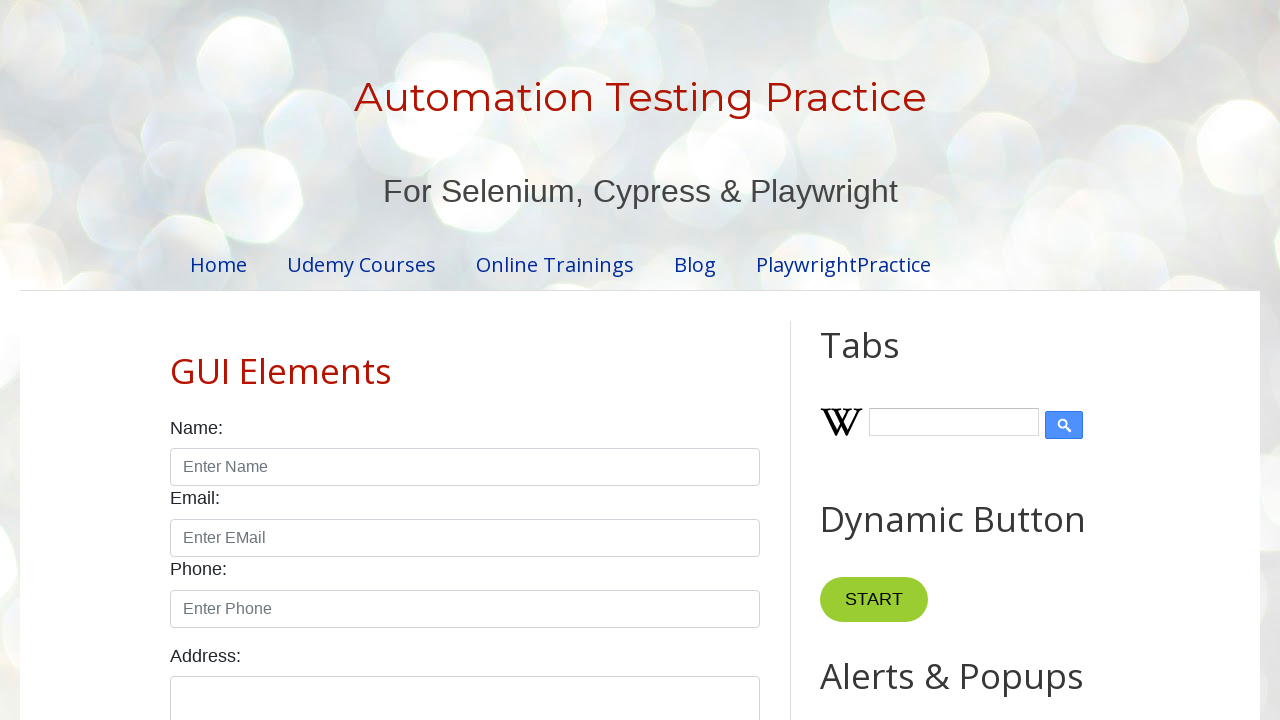

Waited 5 seconds for page to fully load
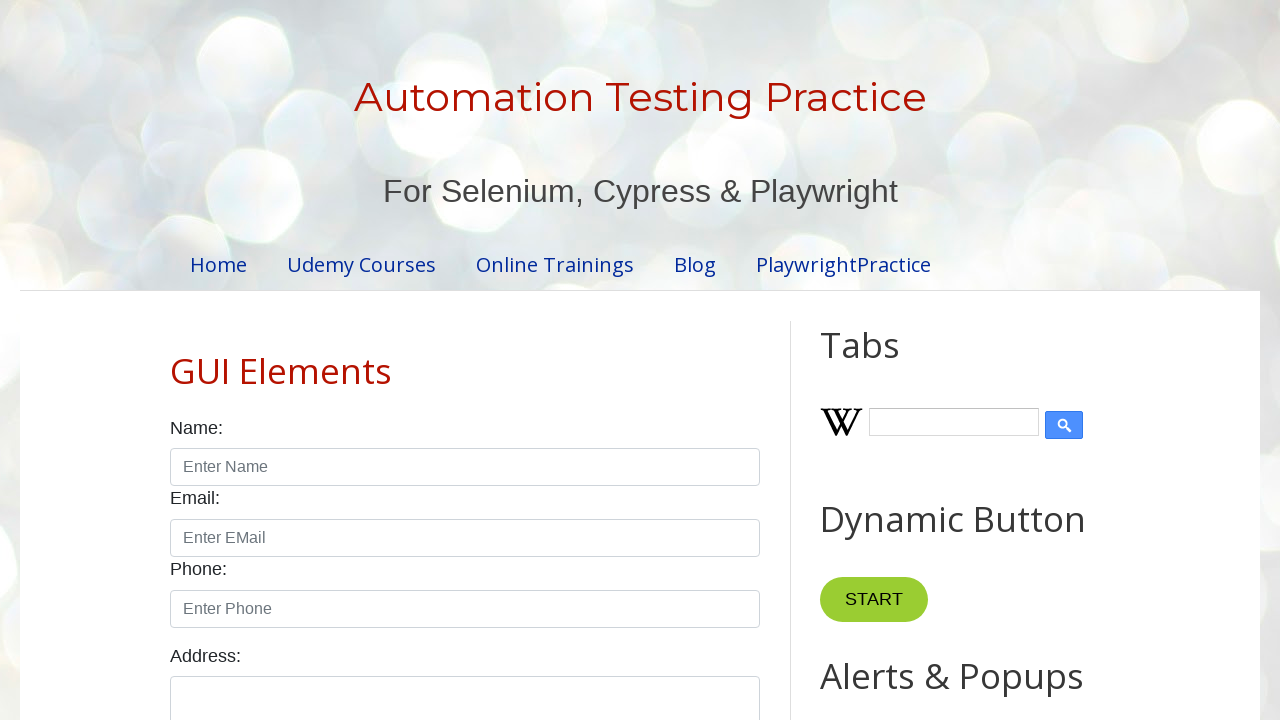

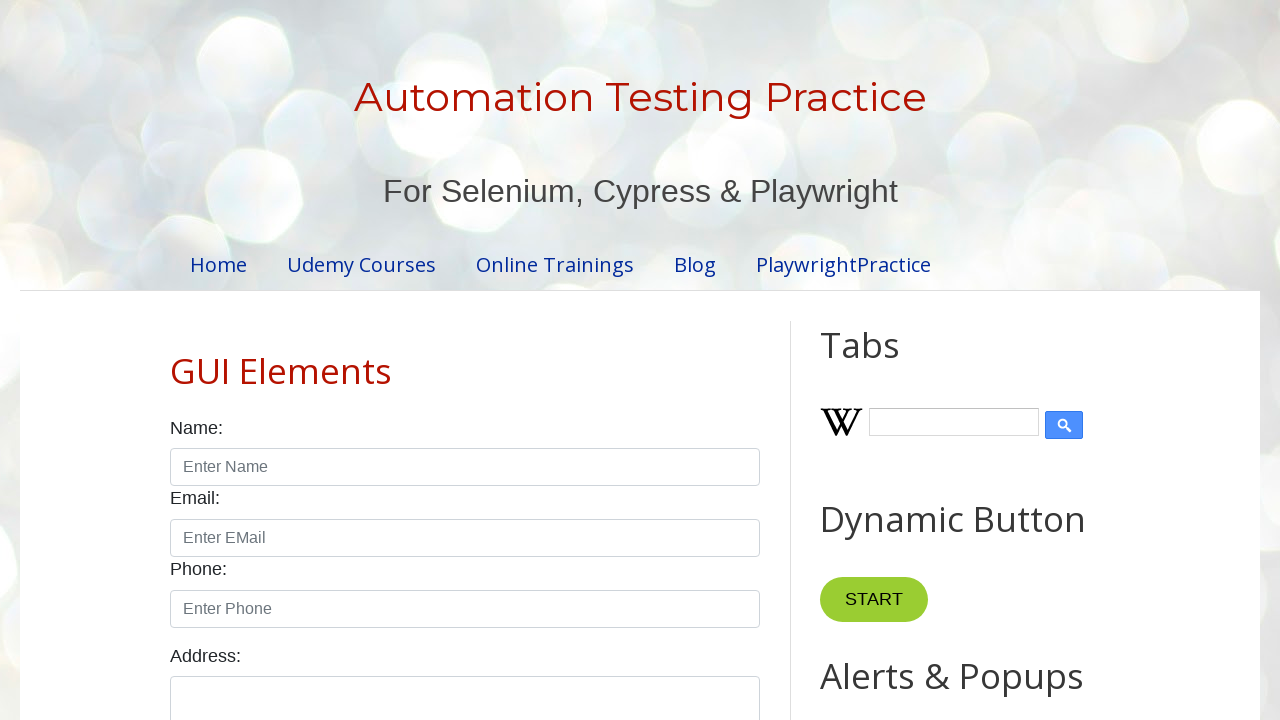